Tests that audio elements have proper text alternatives like aria-labels or titles

Starting URL: https://pmiloc.org/index.php

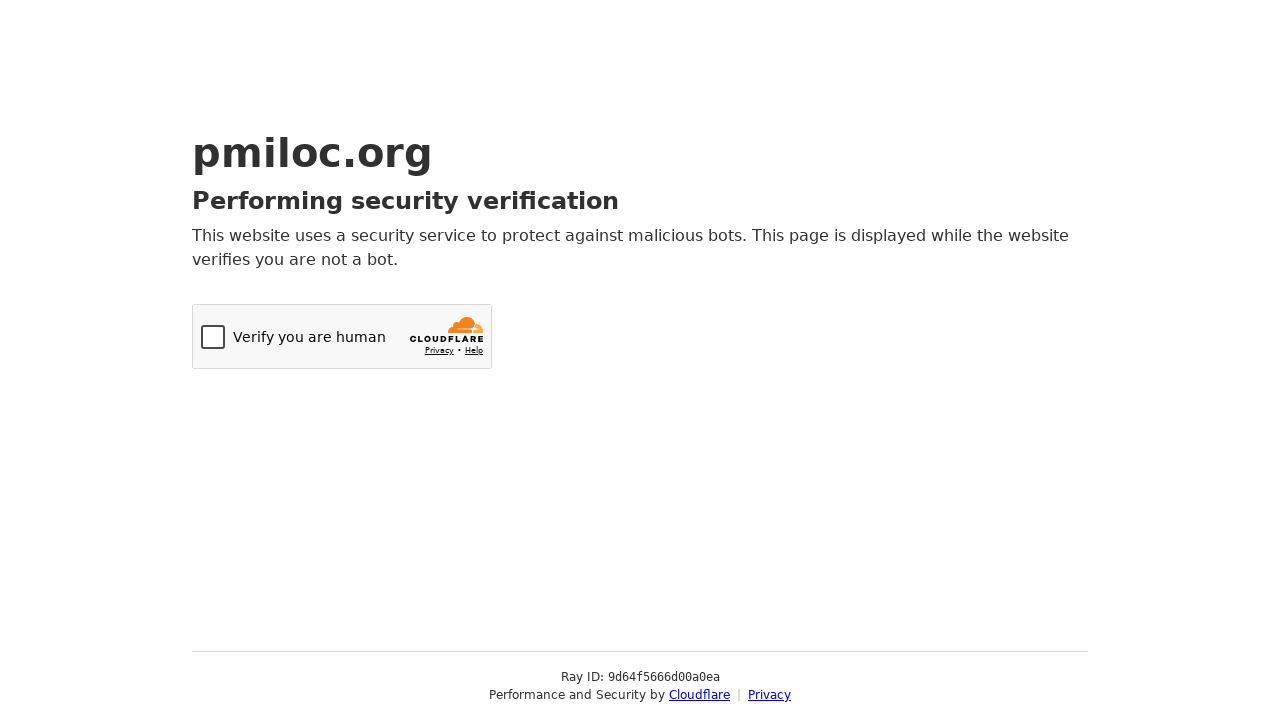

Navigated to https://pmiloc.org/index.php
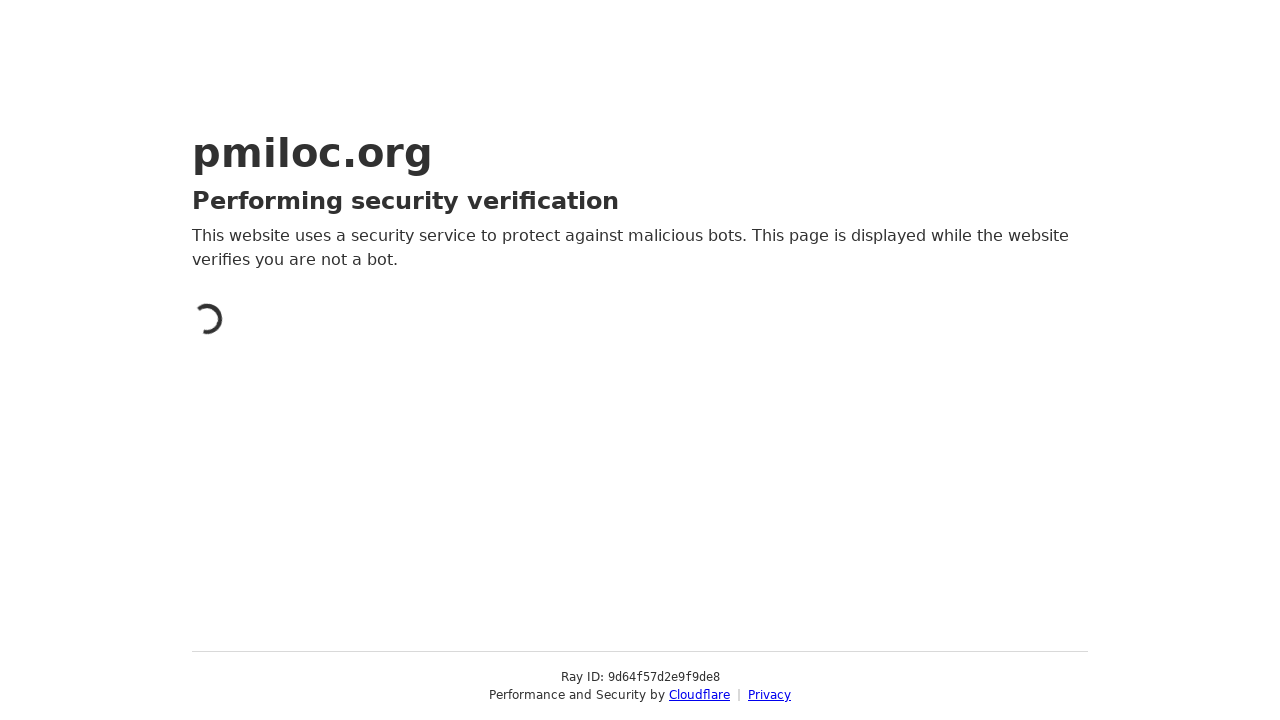

Located all audio elements on the page
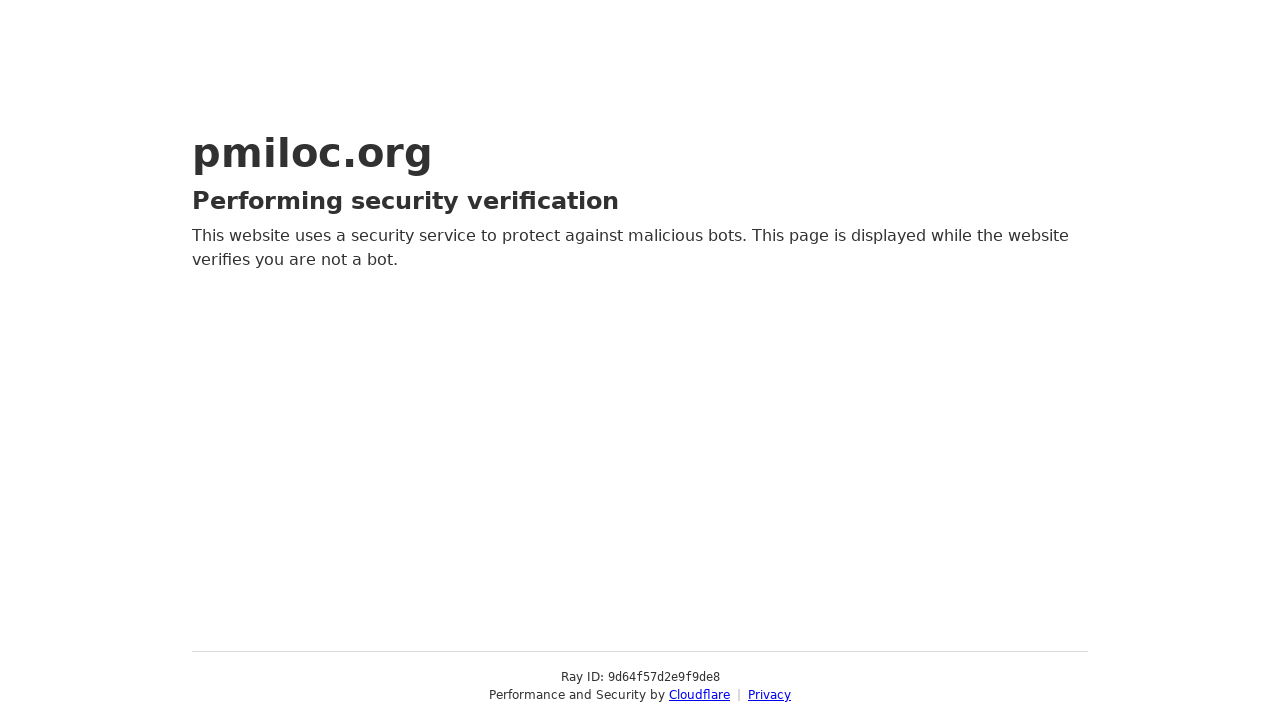

Found 0 audio element(s) on the page
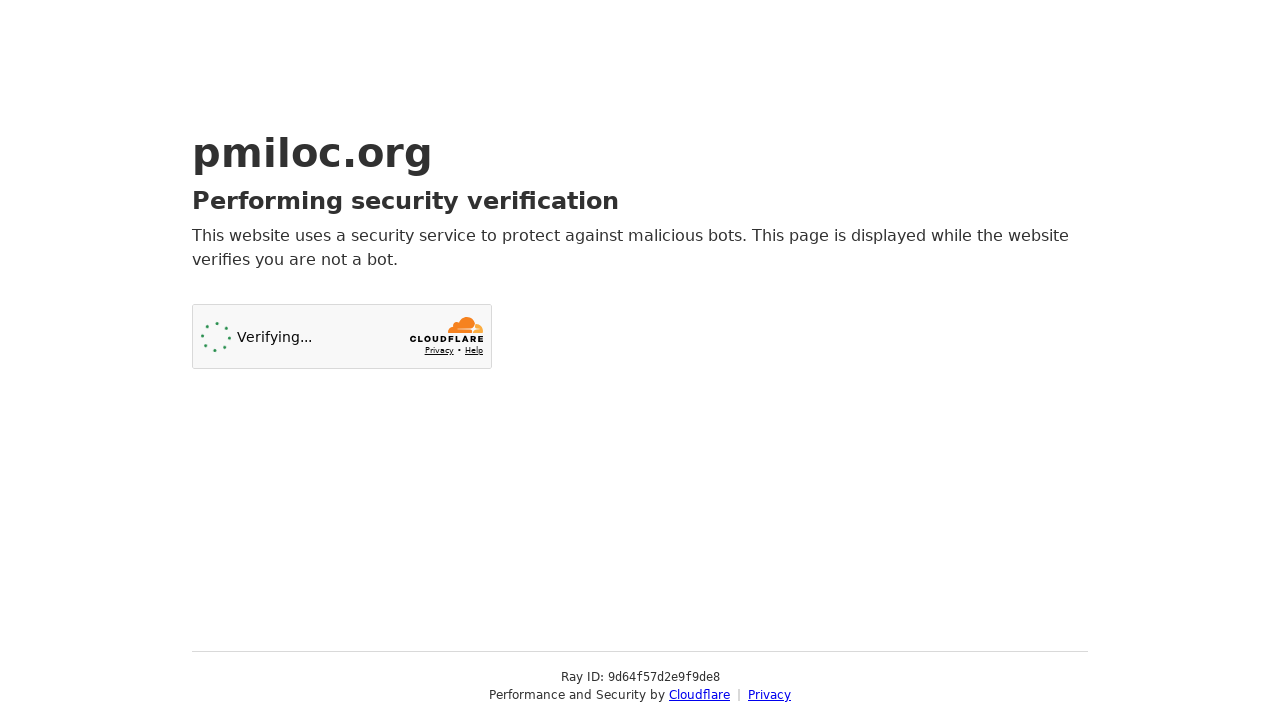

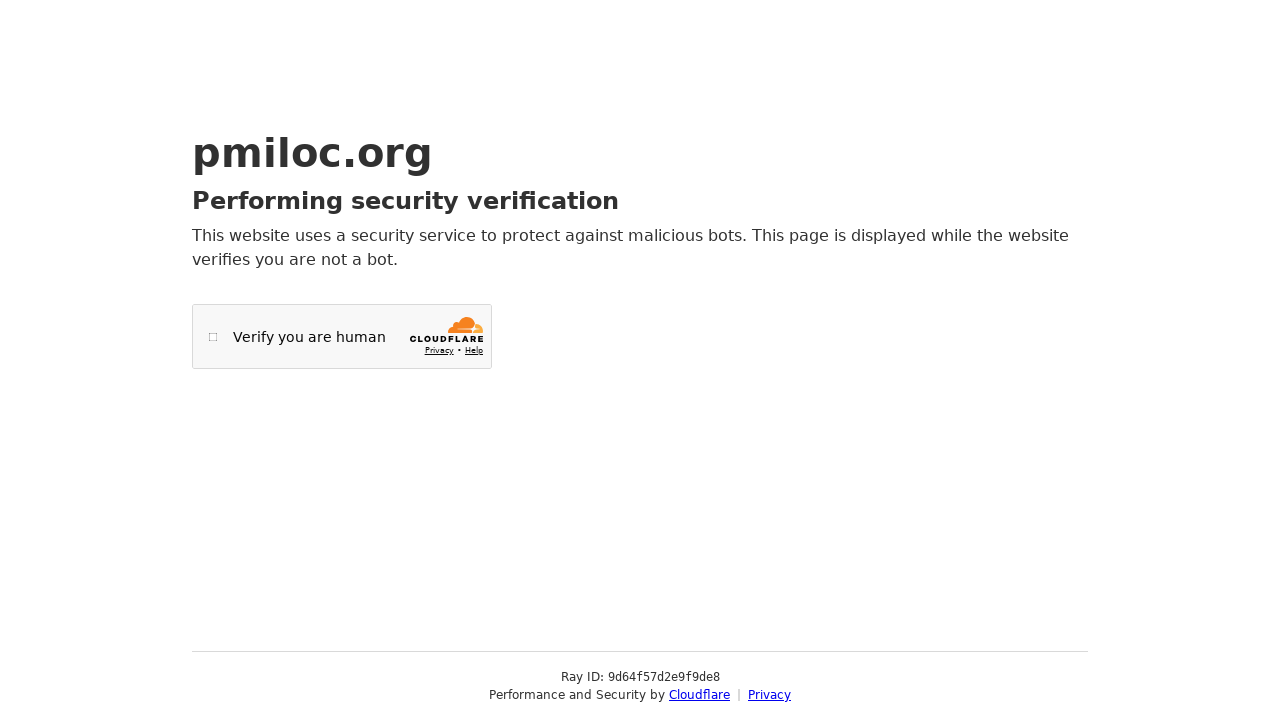